Tests finding an element by ID and retrieving its text content from a locators example page

Starting URL: https://acctabootcamp.github.io/site/examples/locators

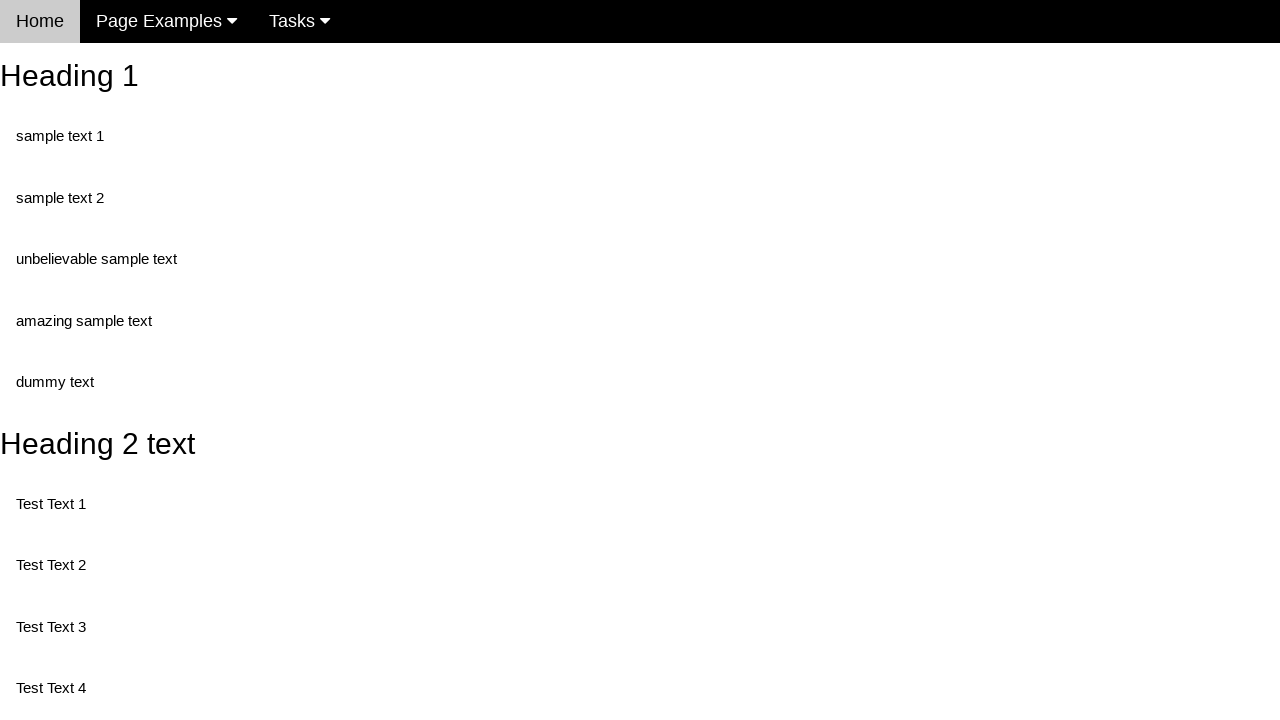

Navigated to locators example page
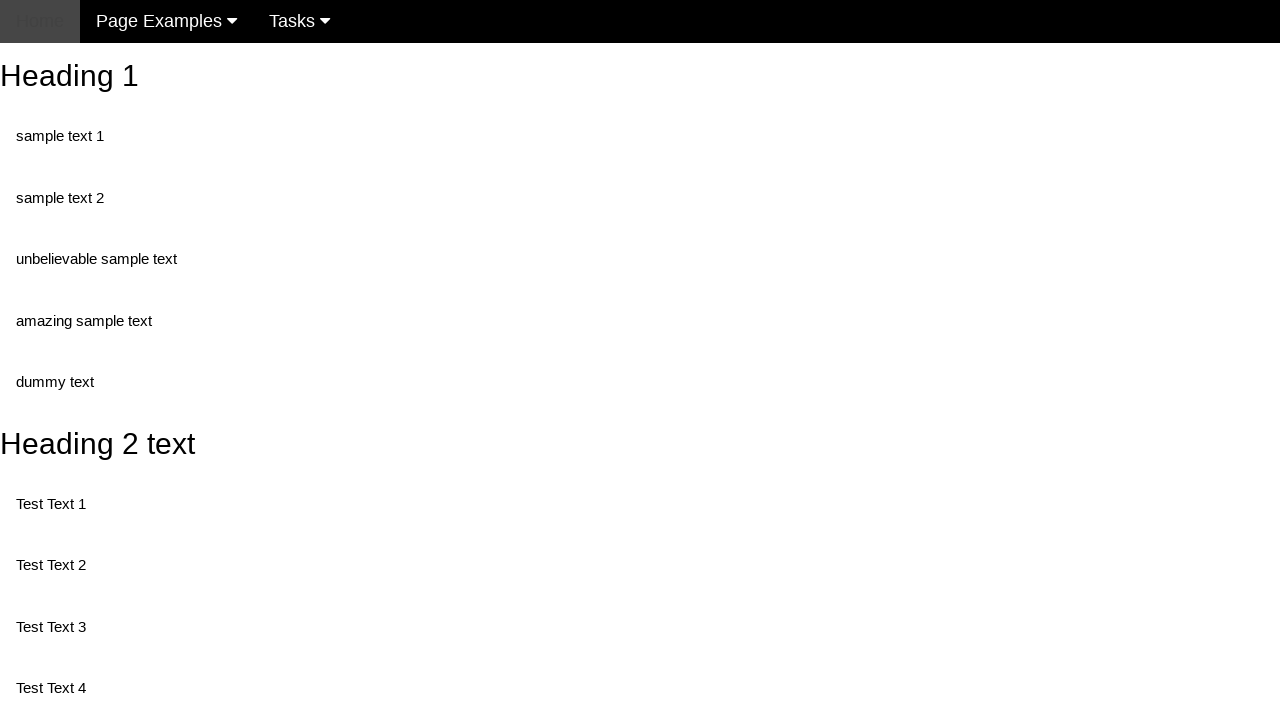

Found element by ID 'heading_2' and retrieved its text content
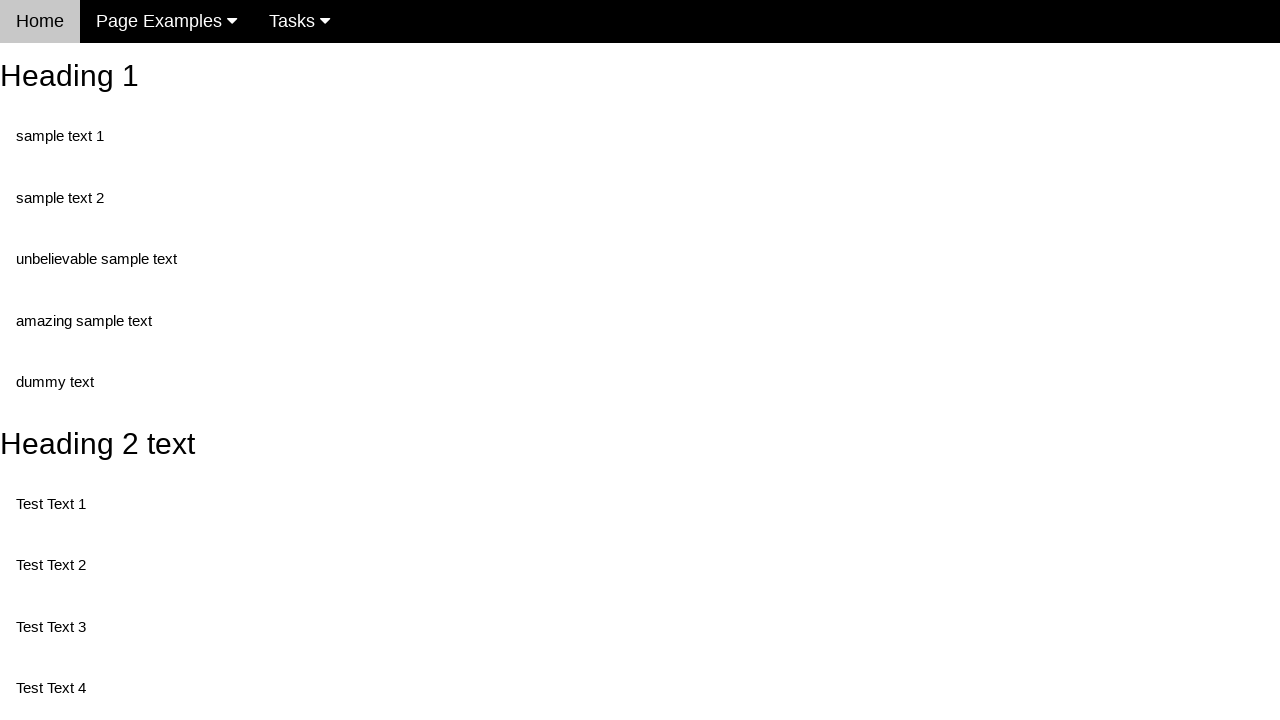

Printed heading text: Heading 2 text
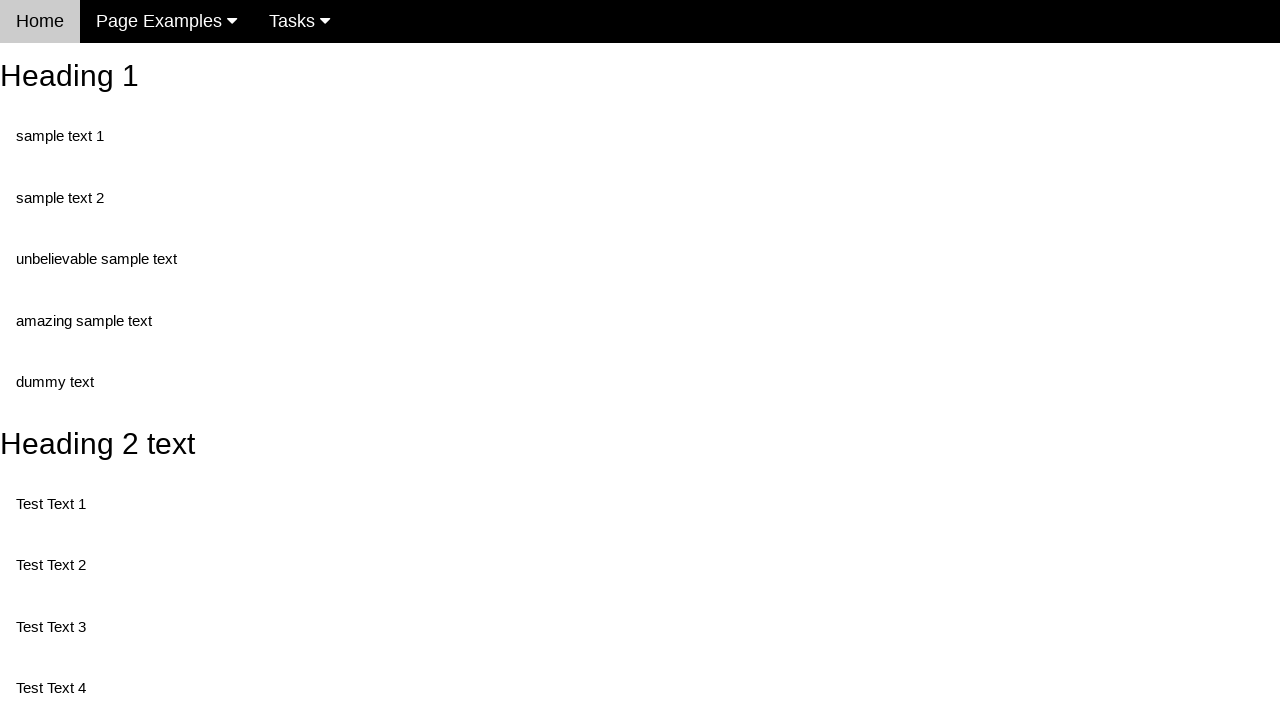

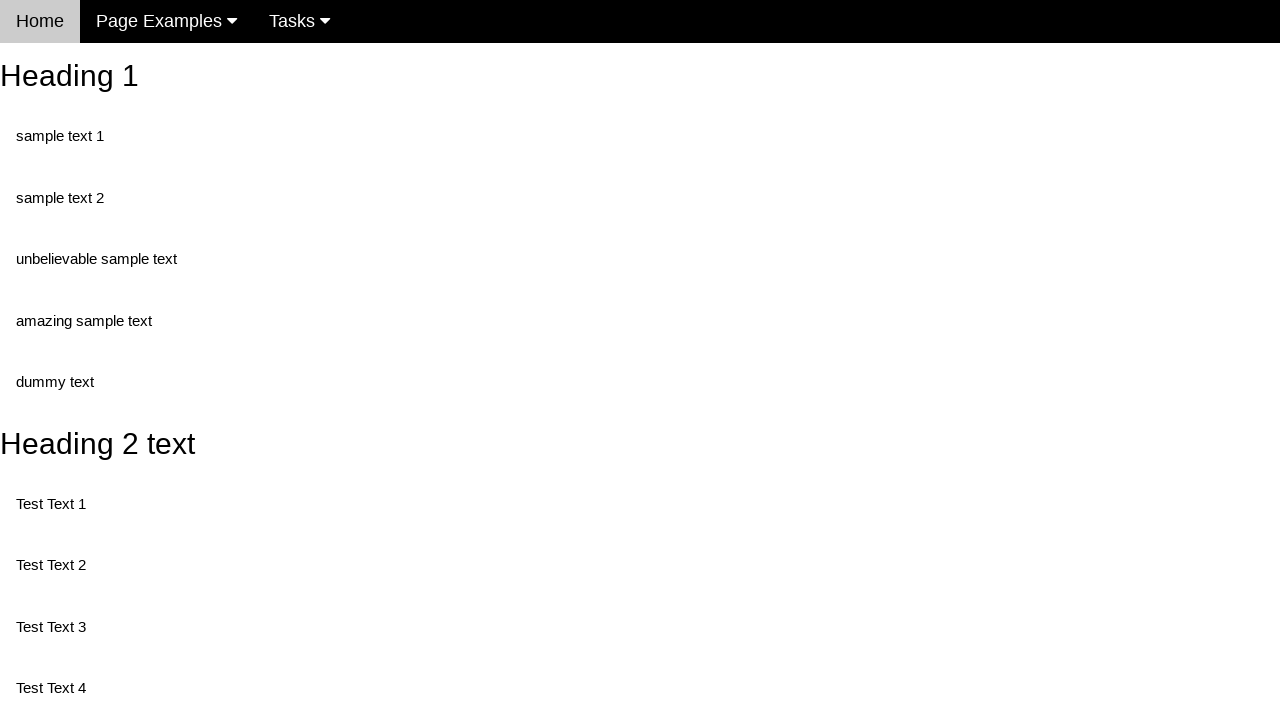